Tests navigation to the Send Mail & Packages section by clicking the mail/ship link.

Starting URL: https://www.usps.com/

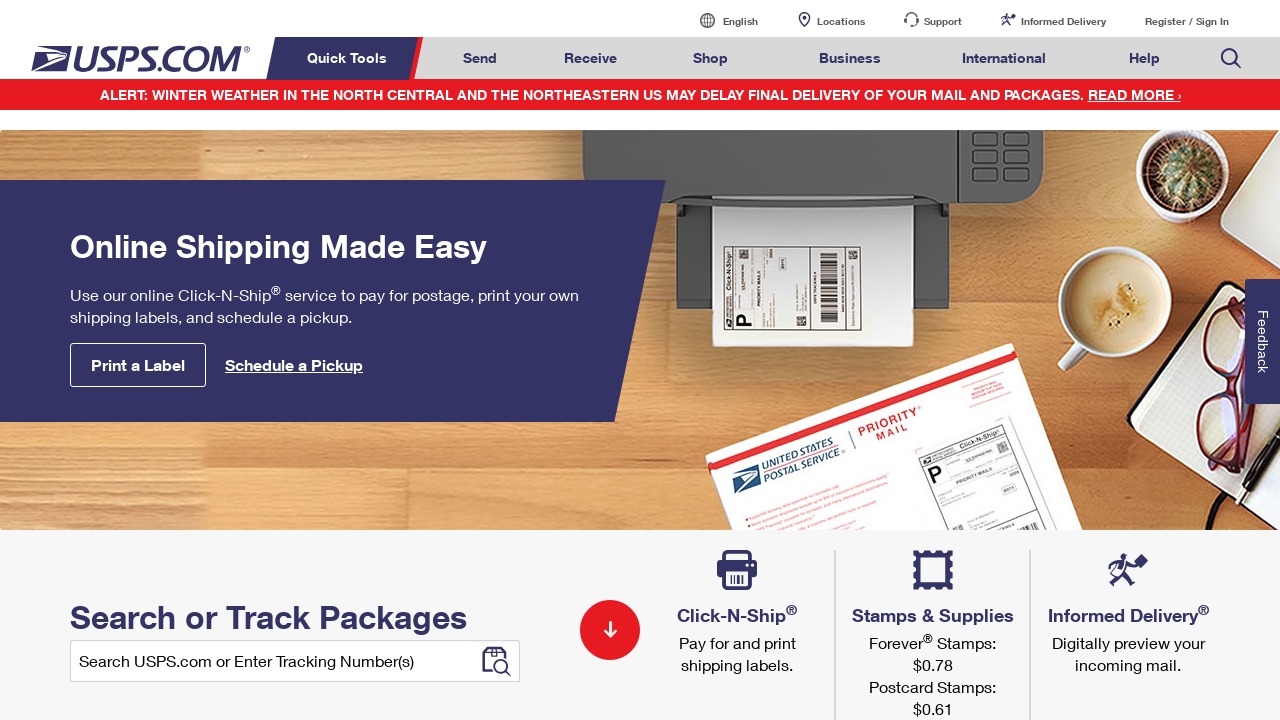

Clicked on the Send Mail & Packages link at (480, 58) on a#mail-ship-width
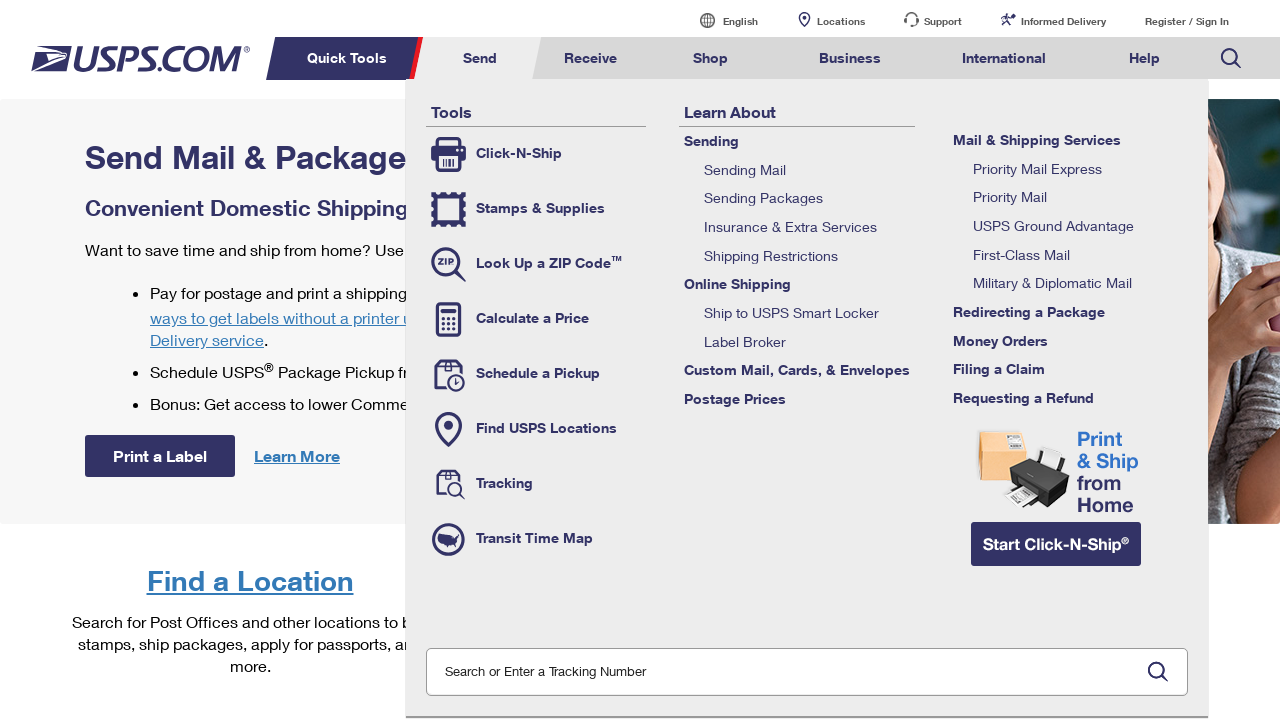

Waited for page to load with domcontentloaded state
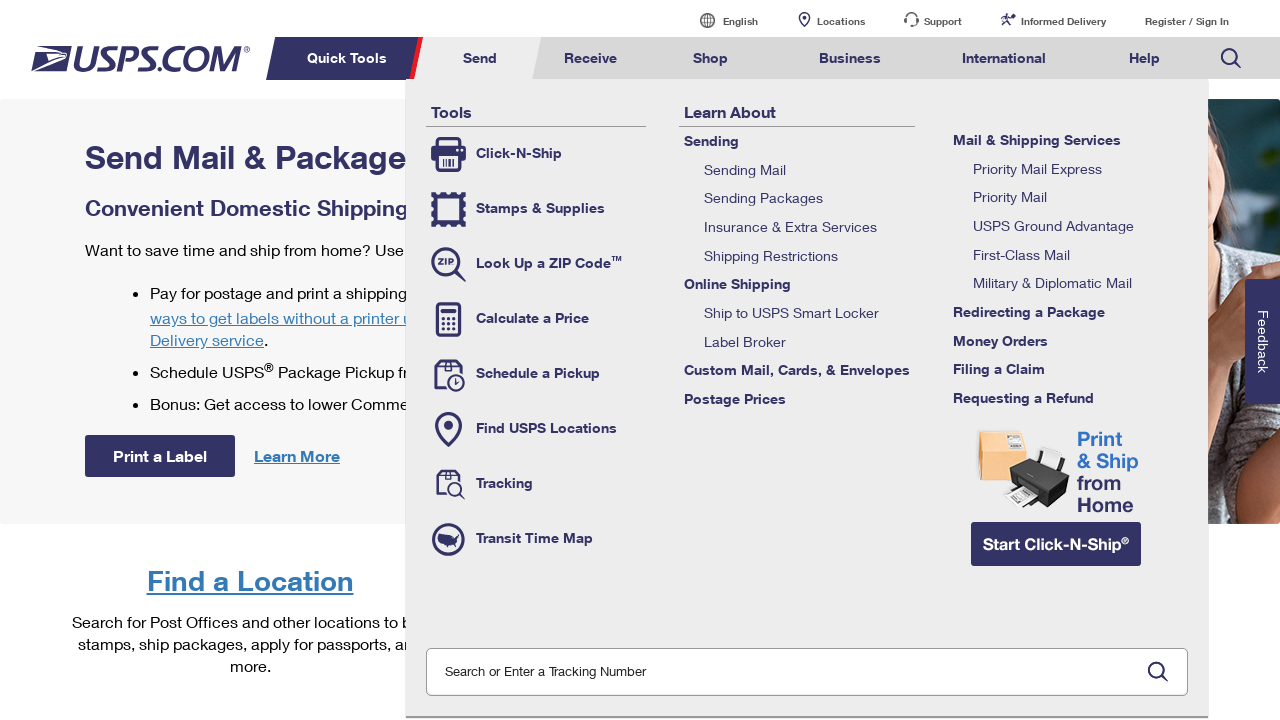

Verified page title is 'Send Mail & Packages | USPS'
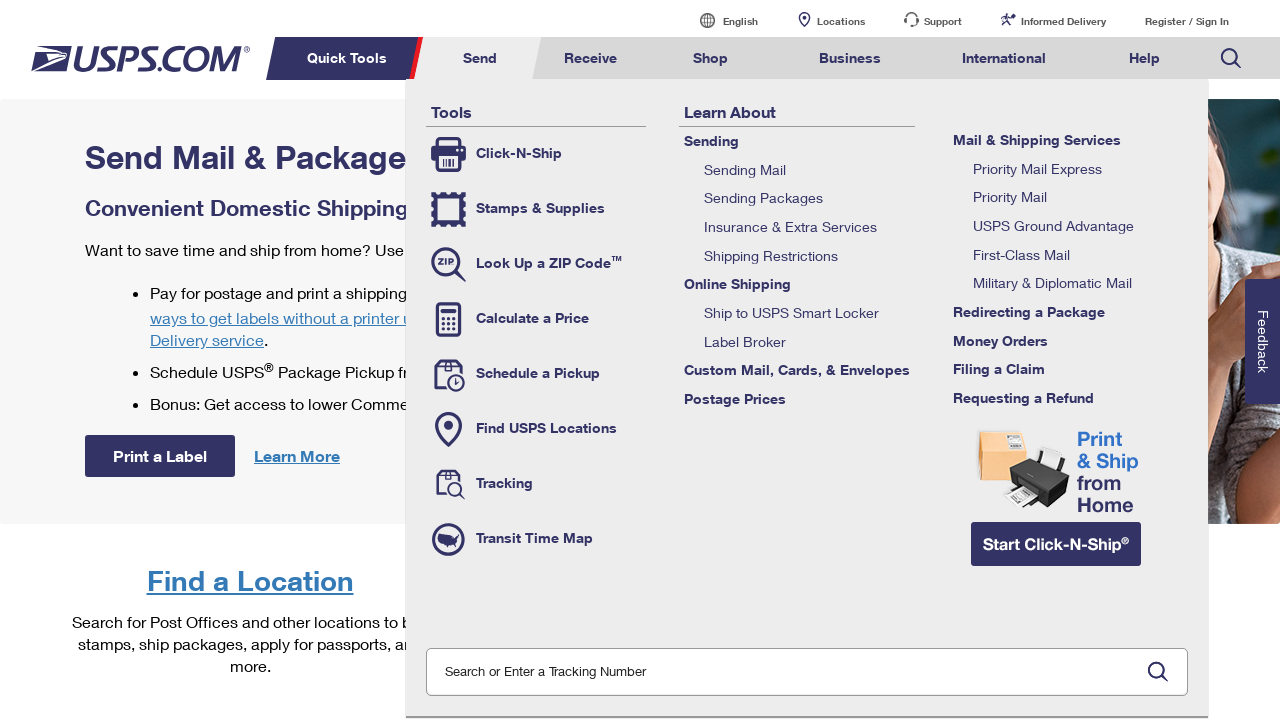

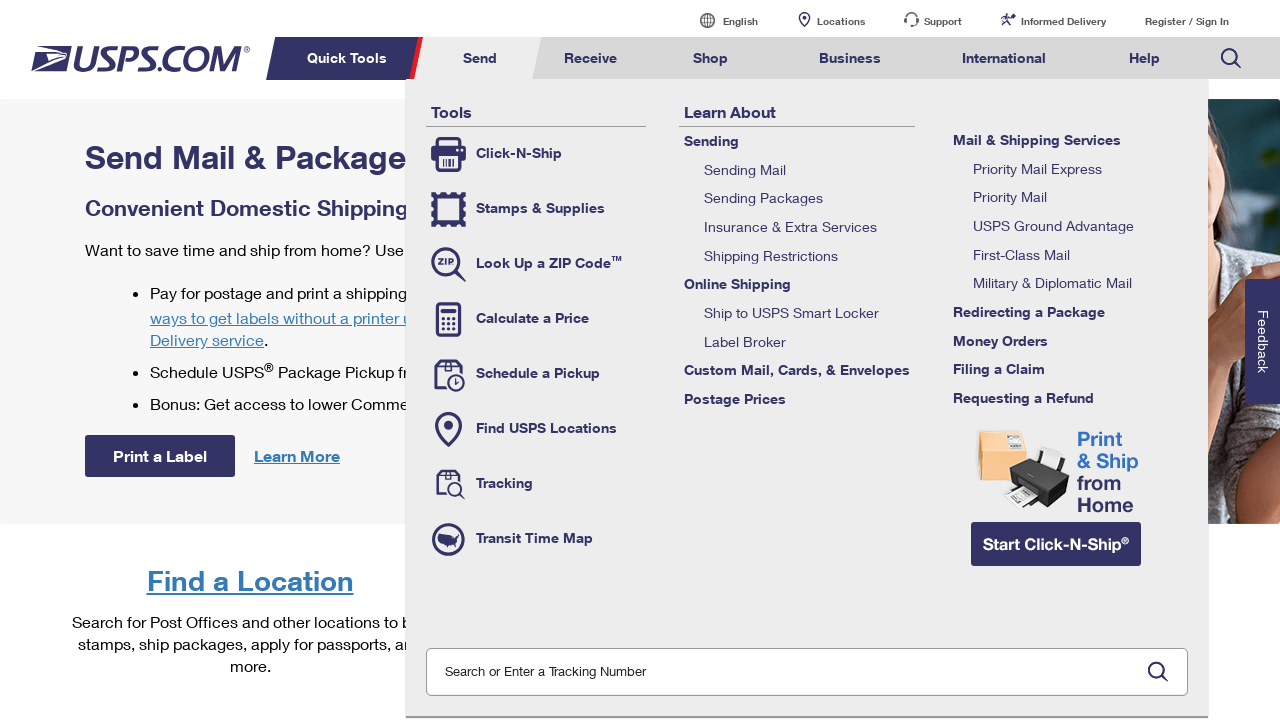